Searches for a specific product by navigating through product listing pages and clicking on the product when found

Starting URL: https://www.demoblaze.com/

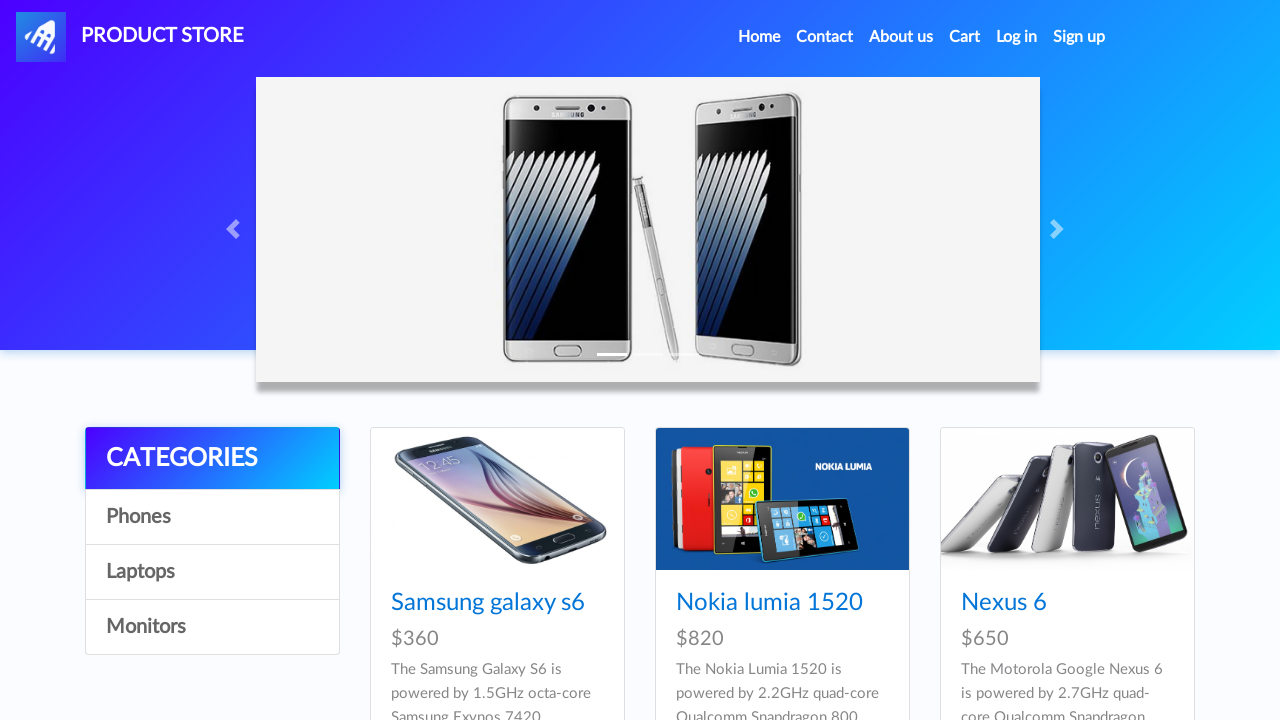

Waited for product listings to load
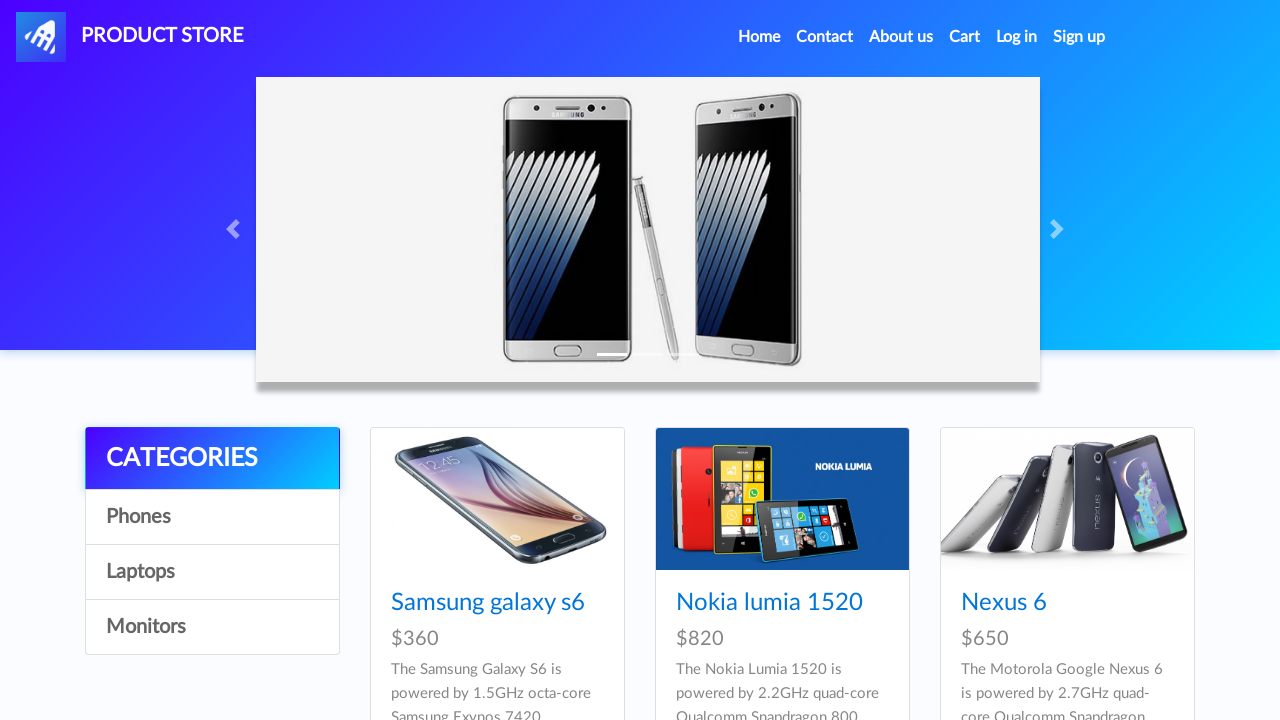

Retrieved all product links from current page
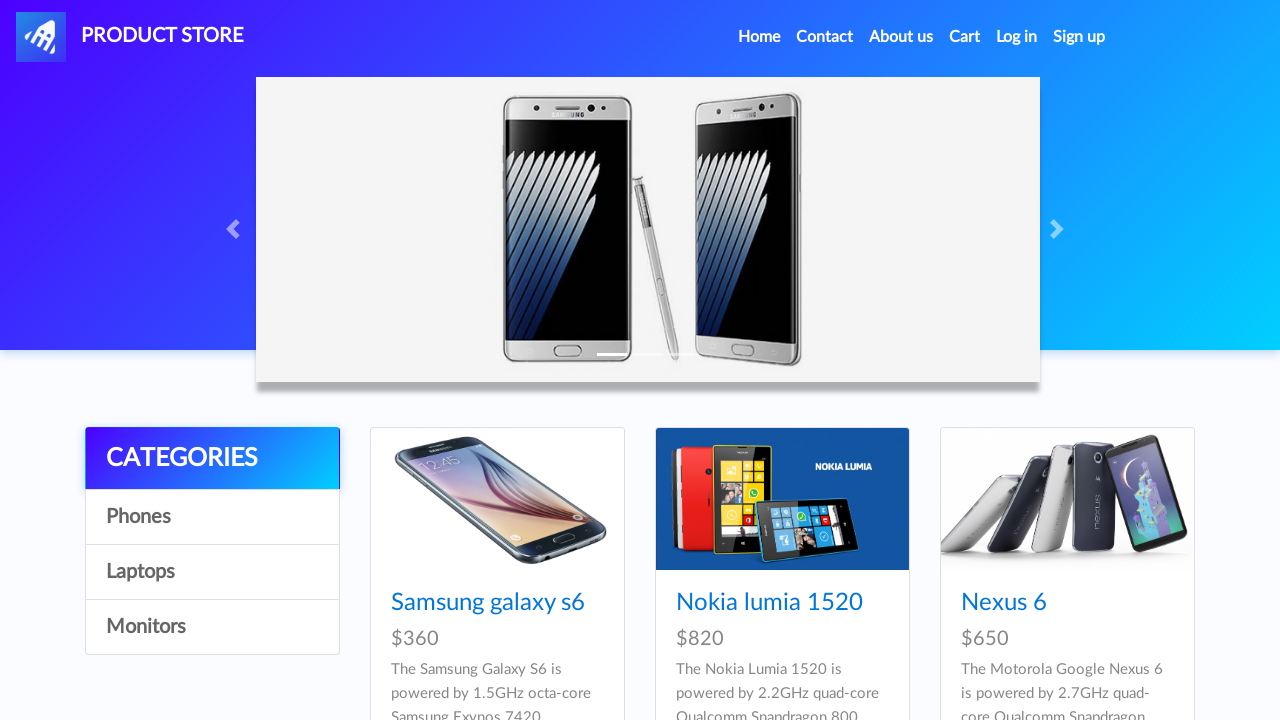

Retrieved product text: Samsung galaxy s6
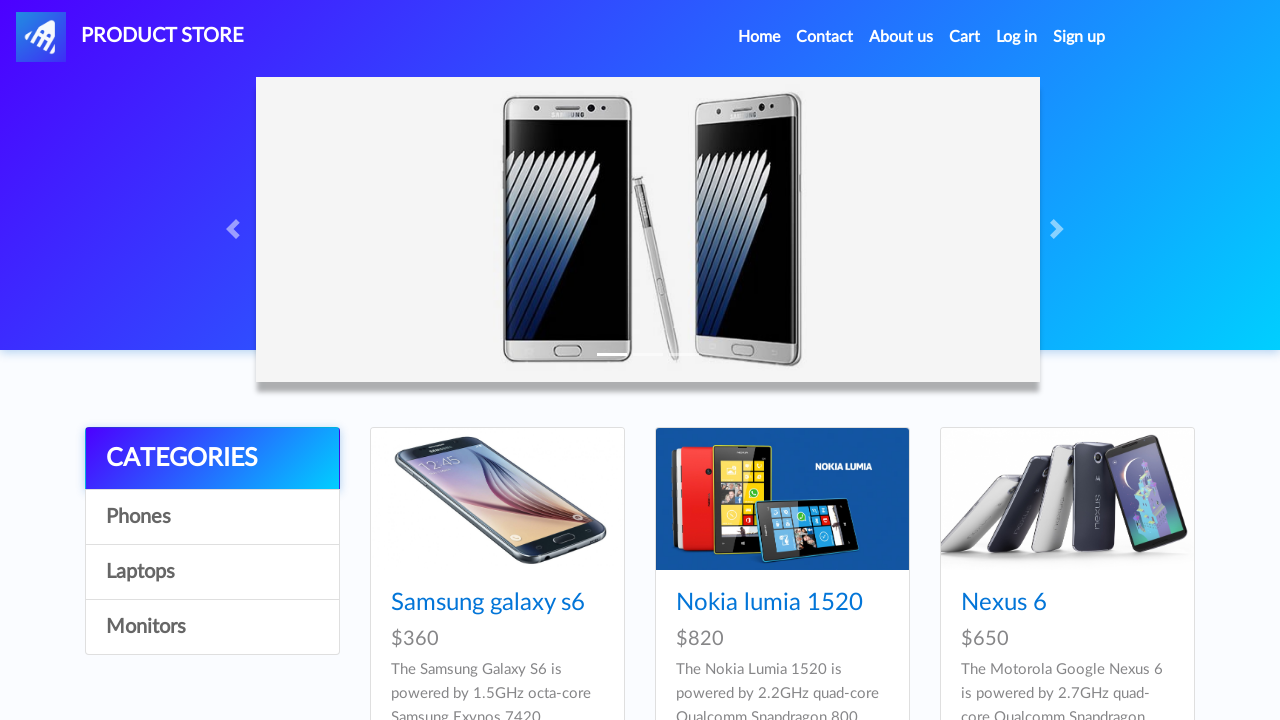

Retrieved product text: Nokia lumia 1520
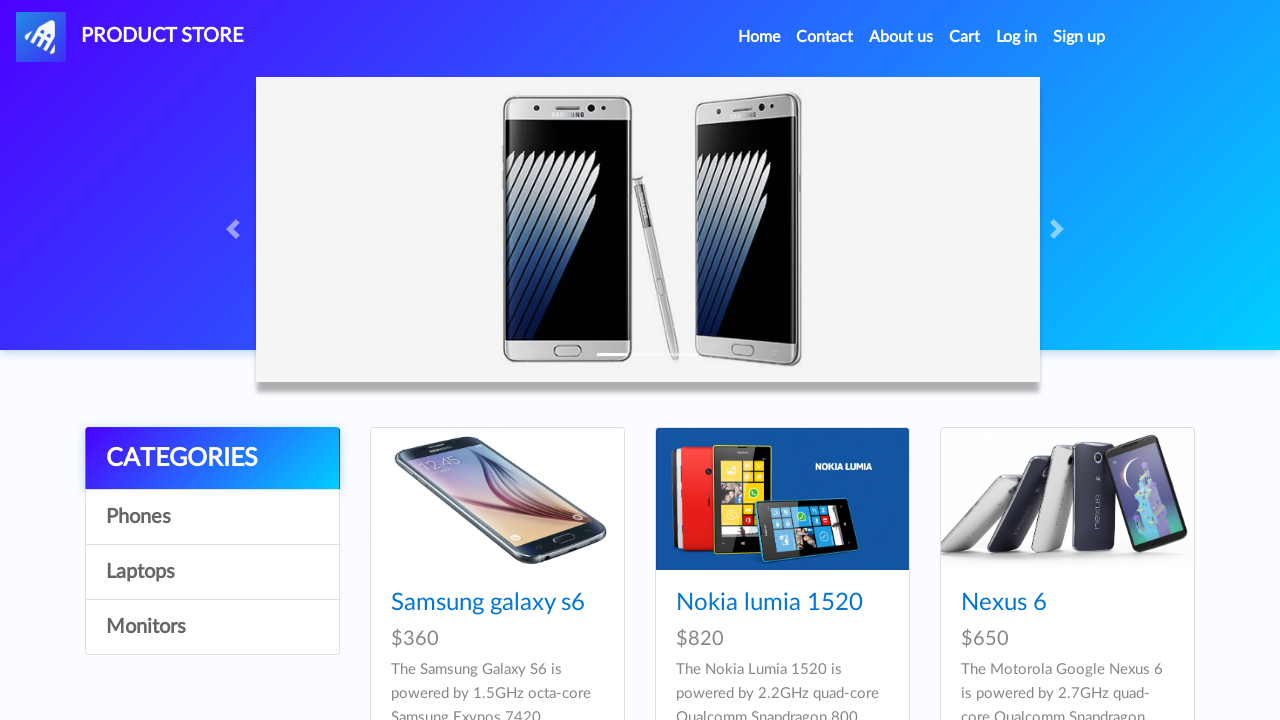

Retrieved product text: Nexus 6
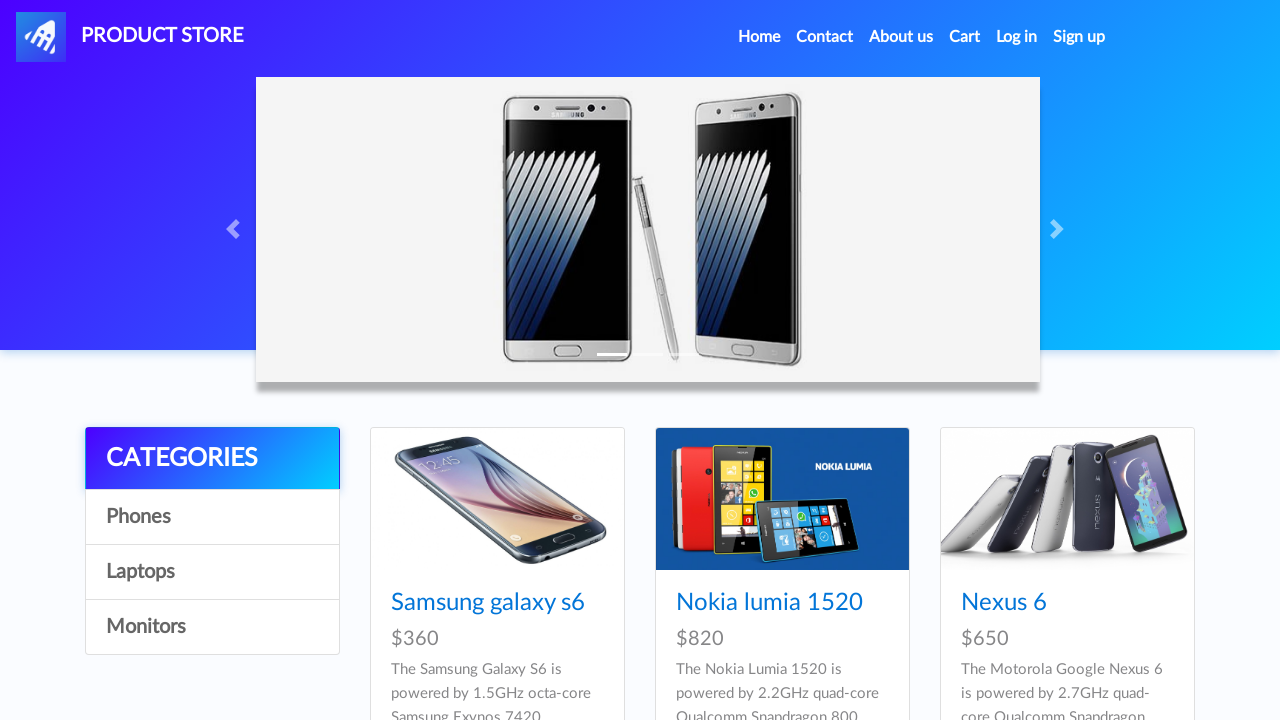

Retrieved product text: Samsung galaxy s7
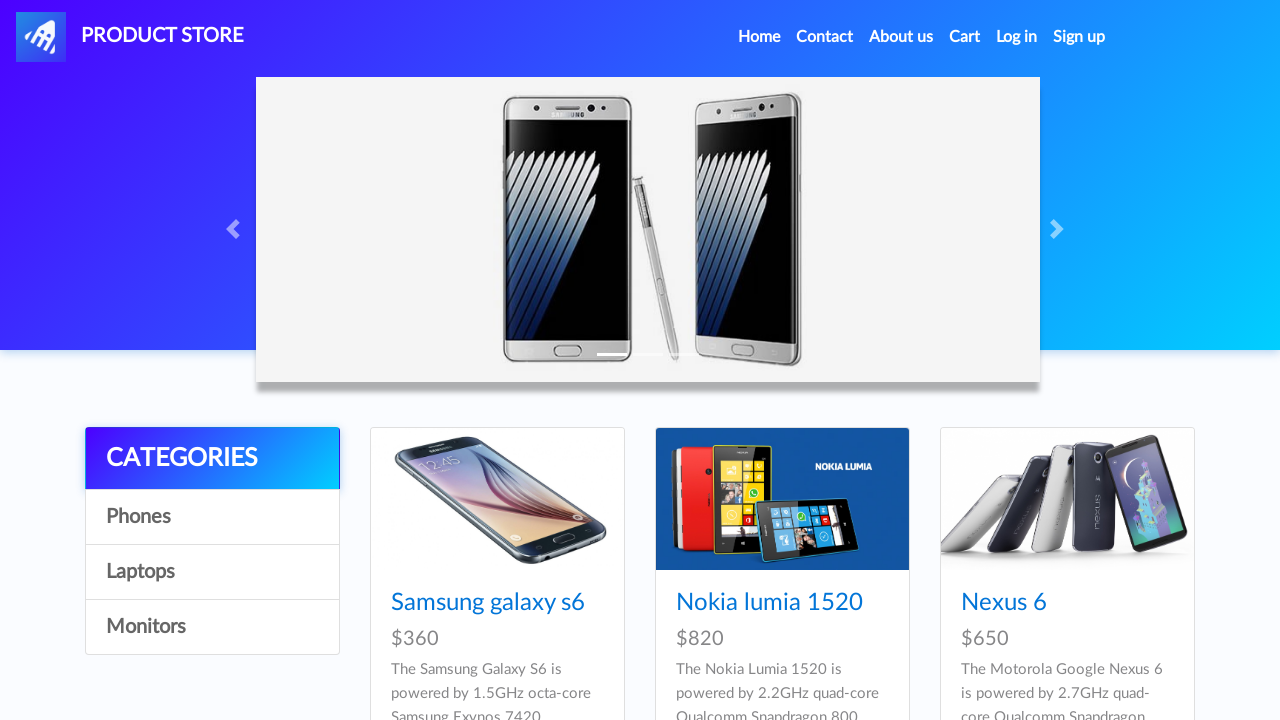

Retrieved product text: Iphone 6 32gb
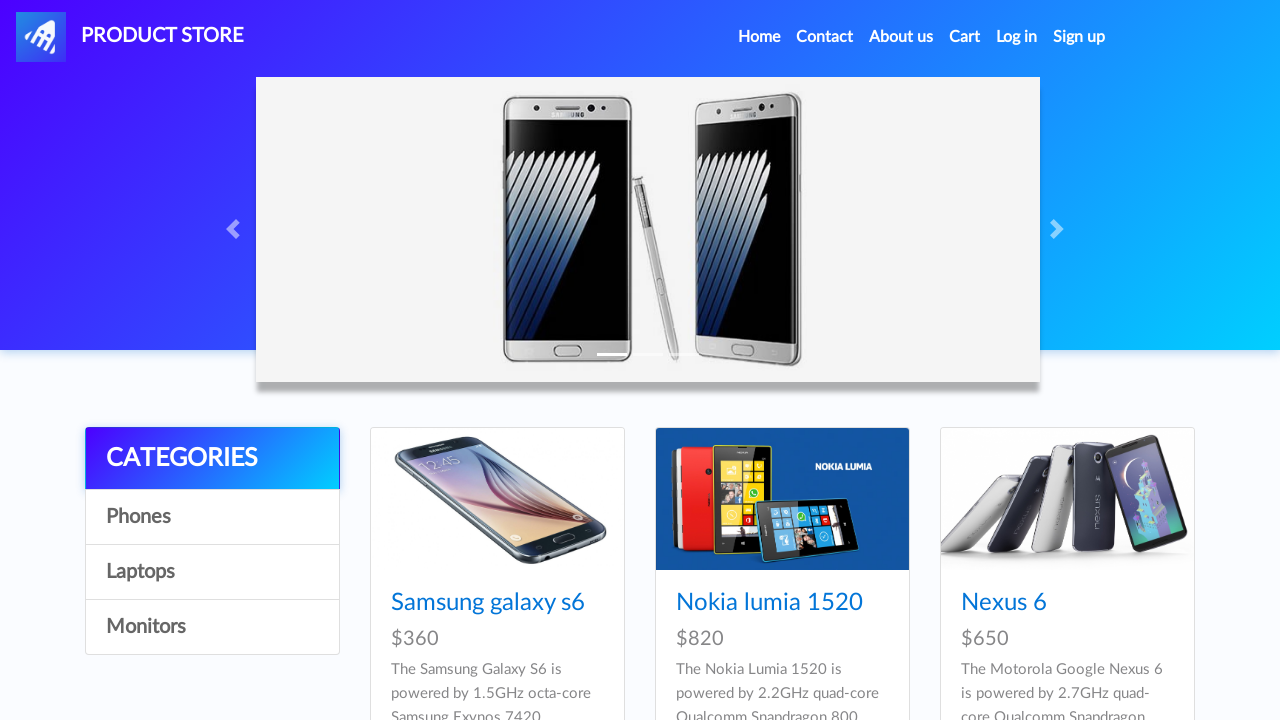

Retrieved product text: Sony xperia z5
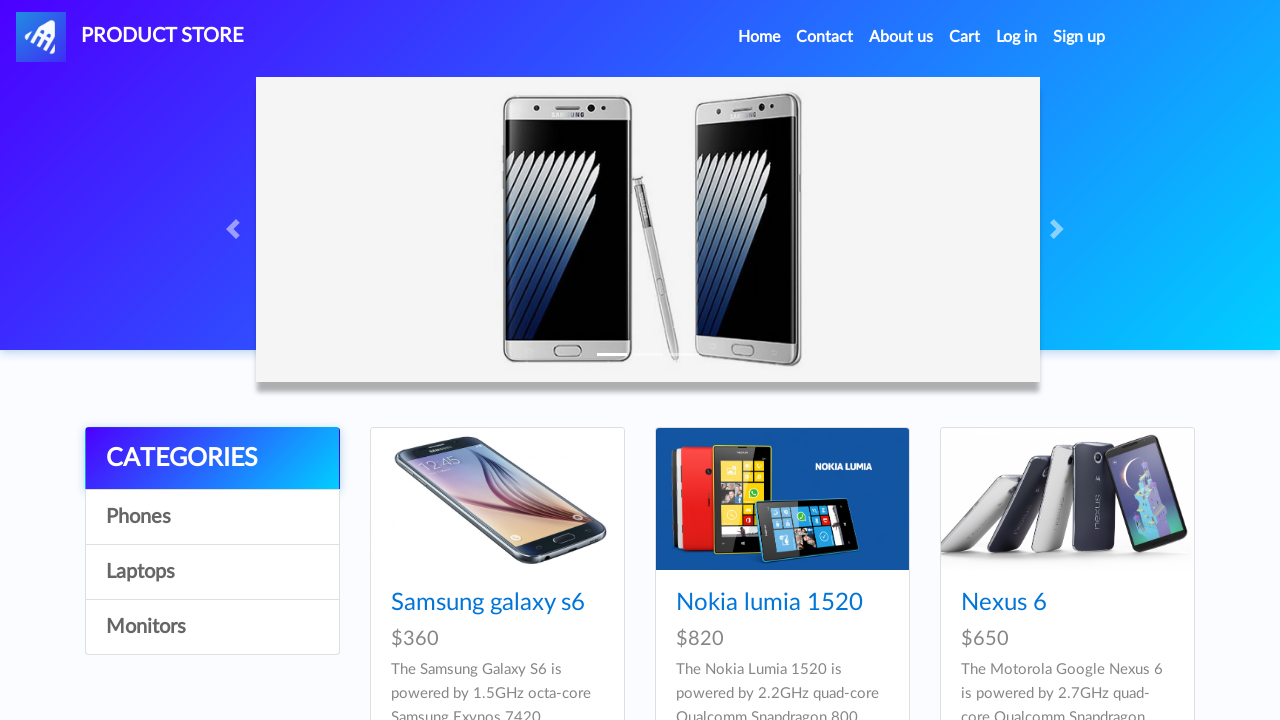

Retrieved product text: HTC One M9
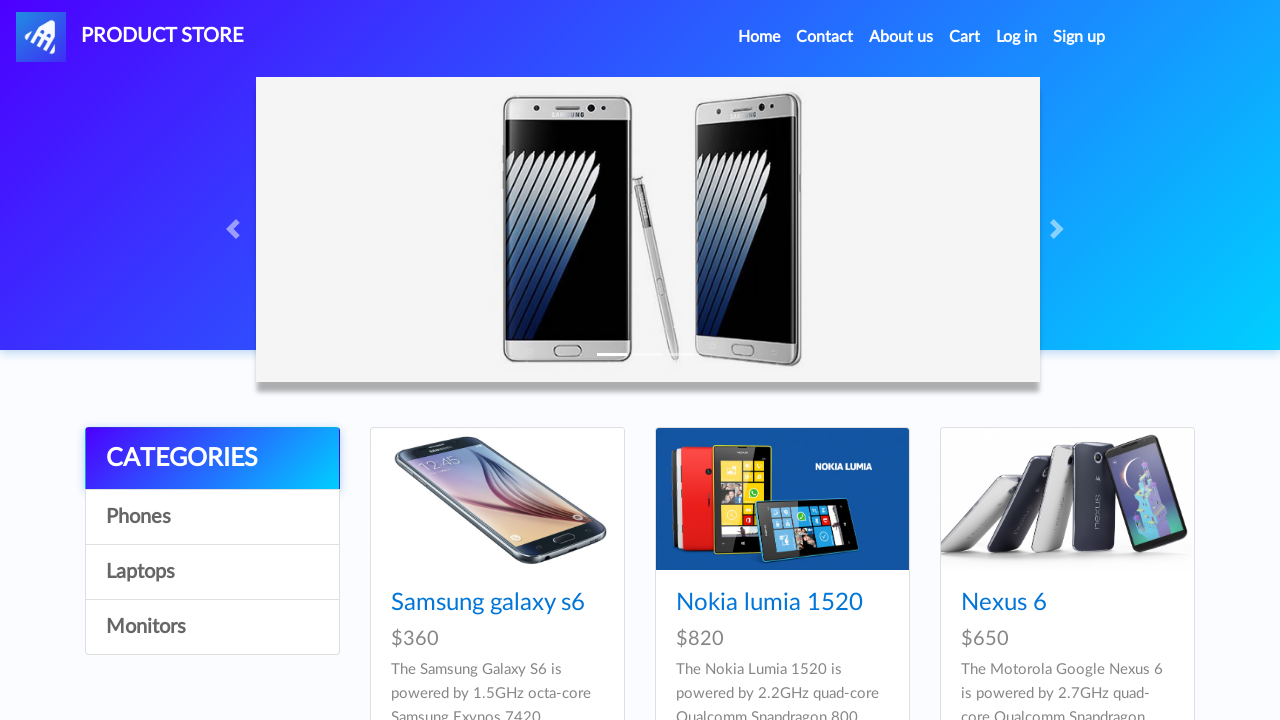

Retrieved product text: Sony vaio i5
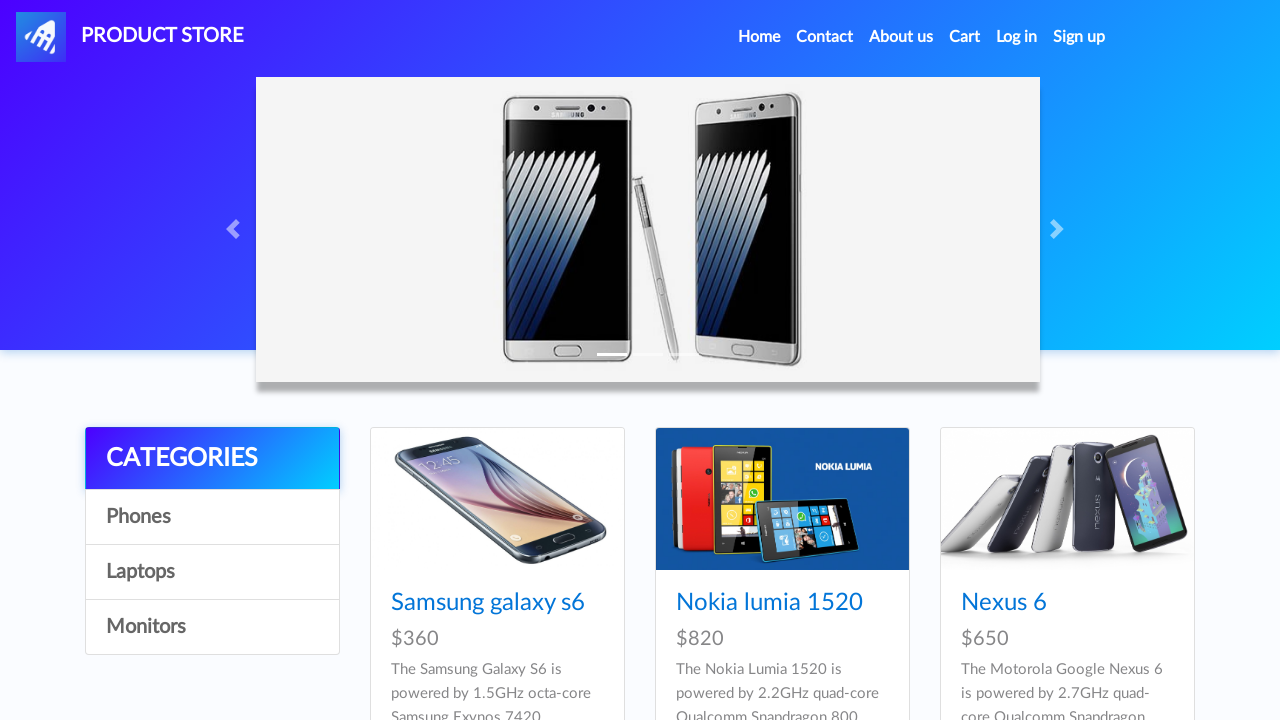

Retrieved product text: Sony vaio i7

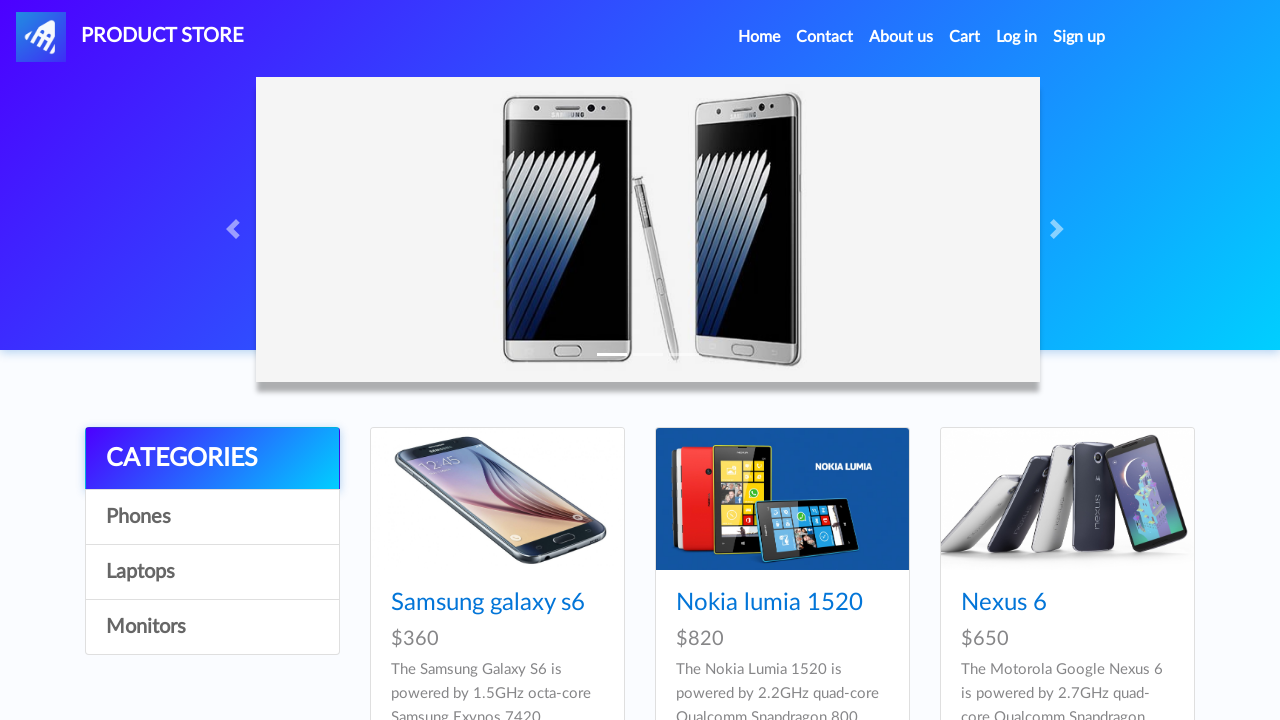

Checked for next page button
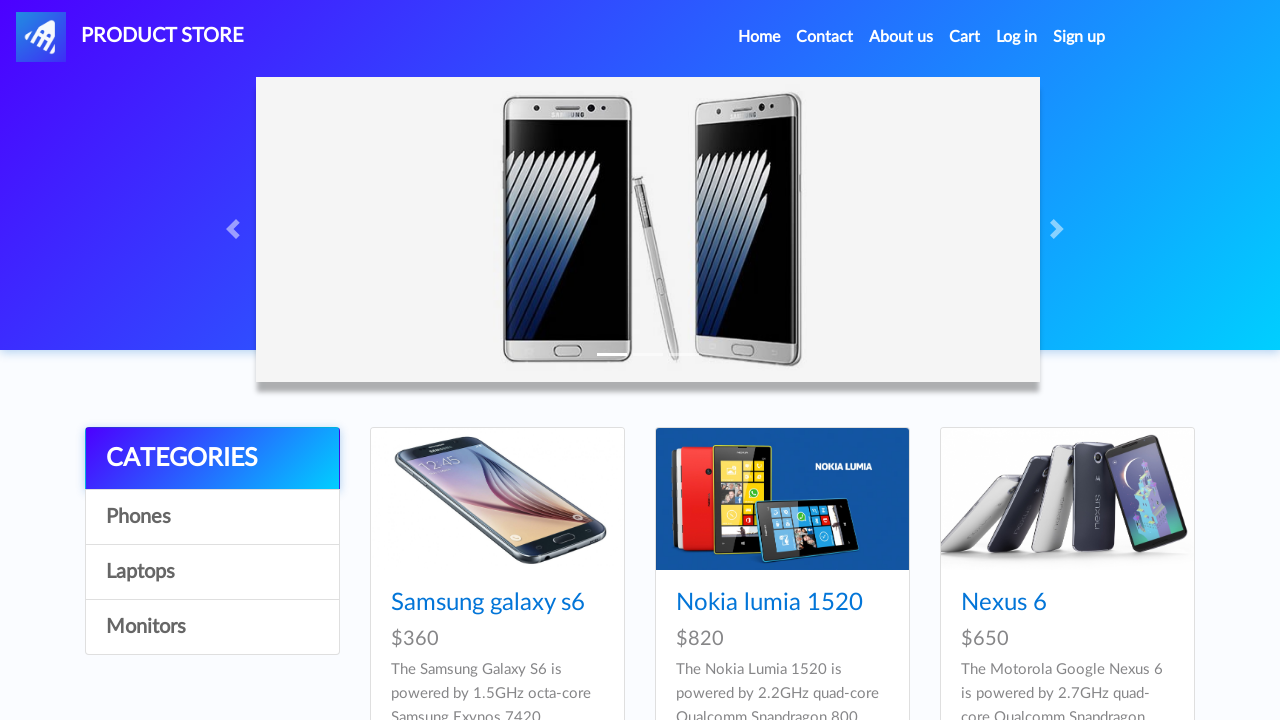

Clicked next page button at (1166, 385) on #next2
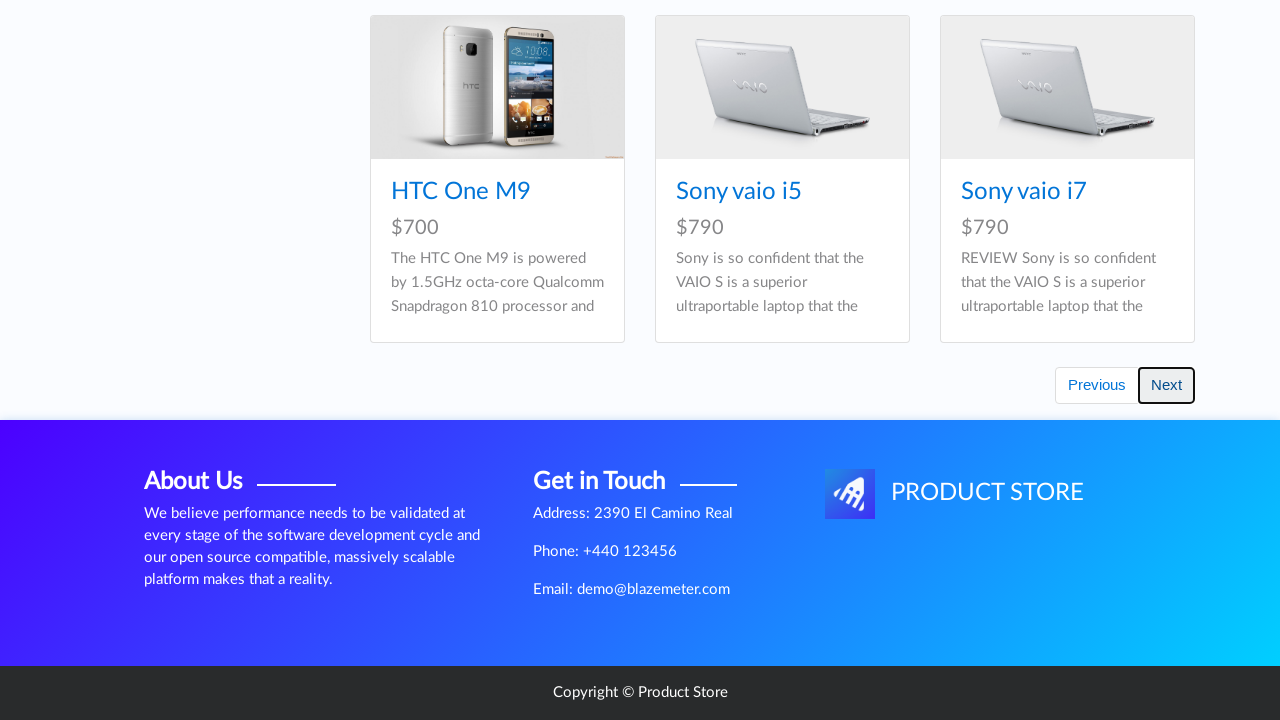

Waited for next page to load
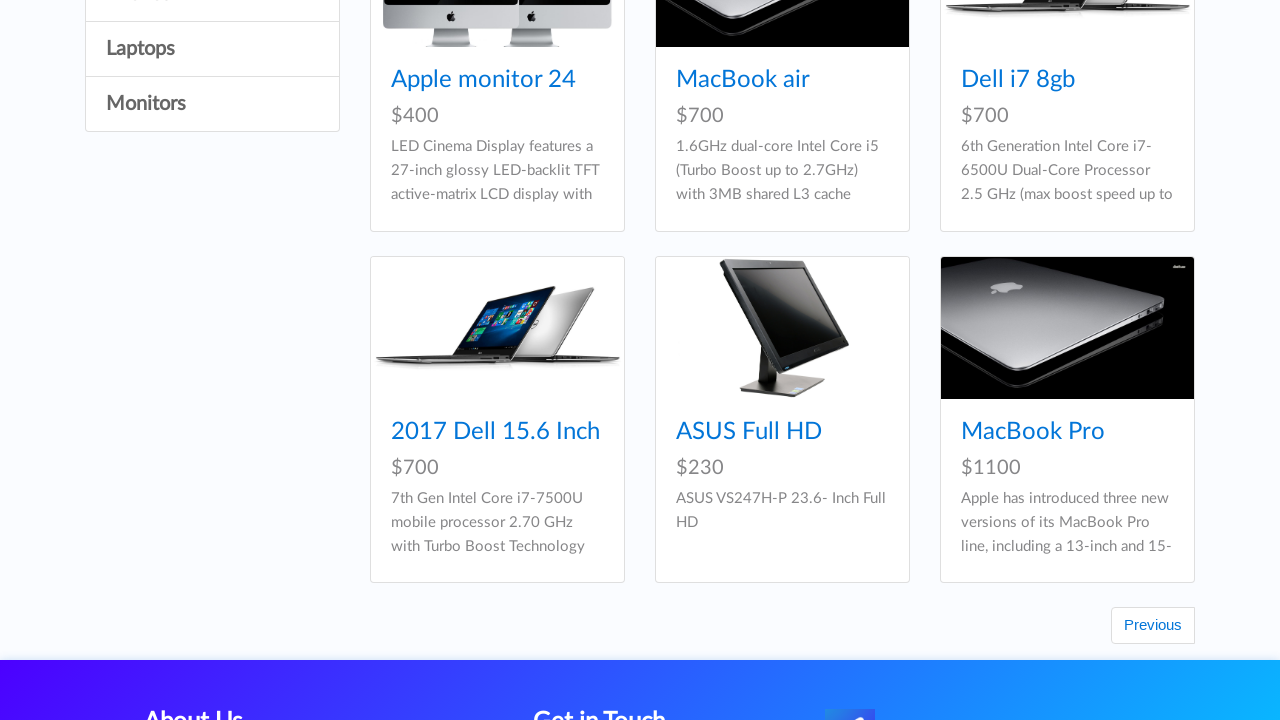

Waited for product listings to load
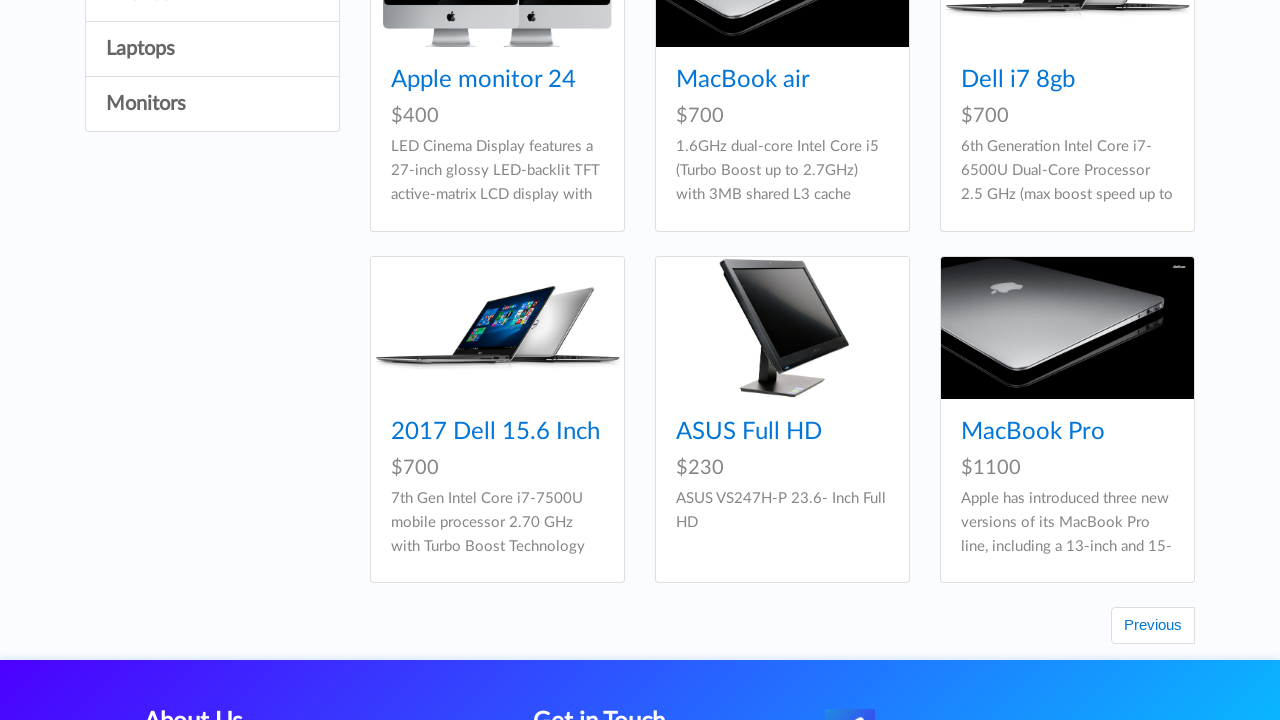

Retrieved all product links from current page
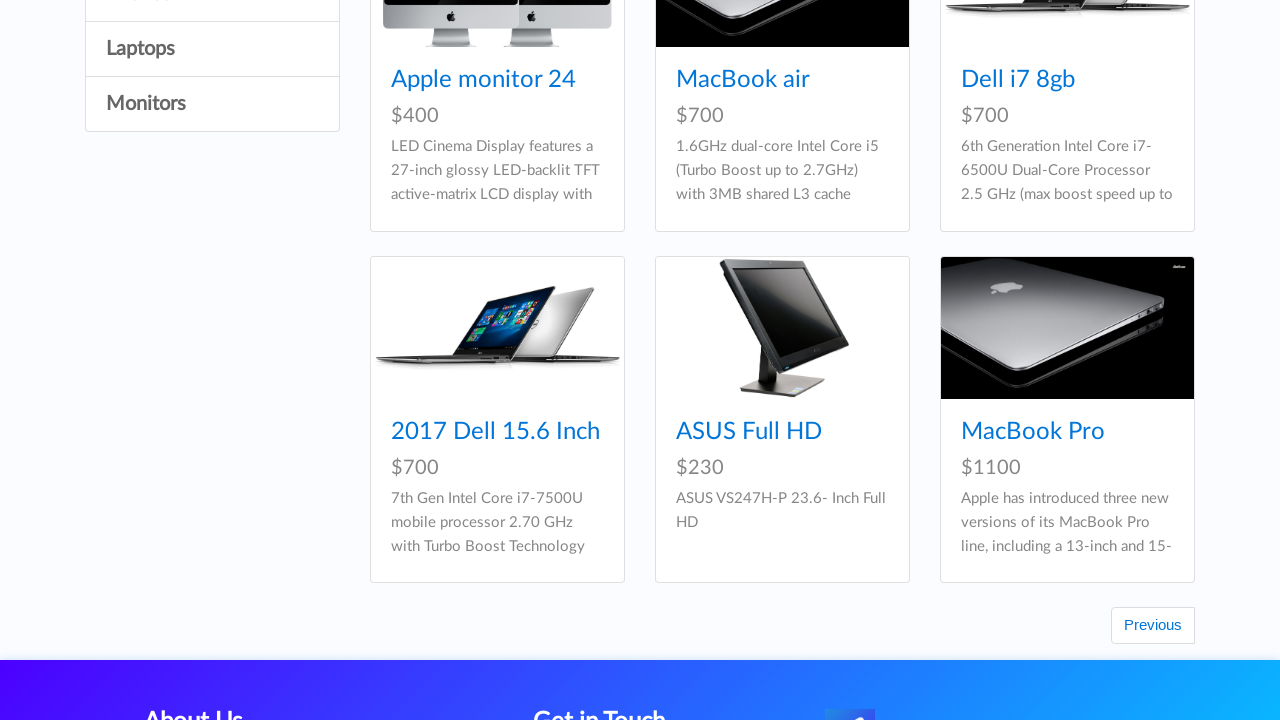

Retrieved product text: Apple monitor 24
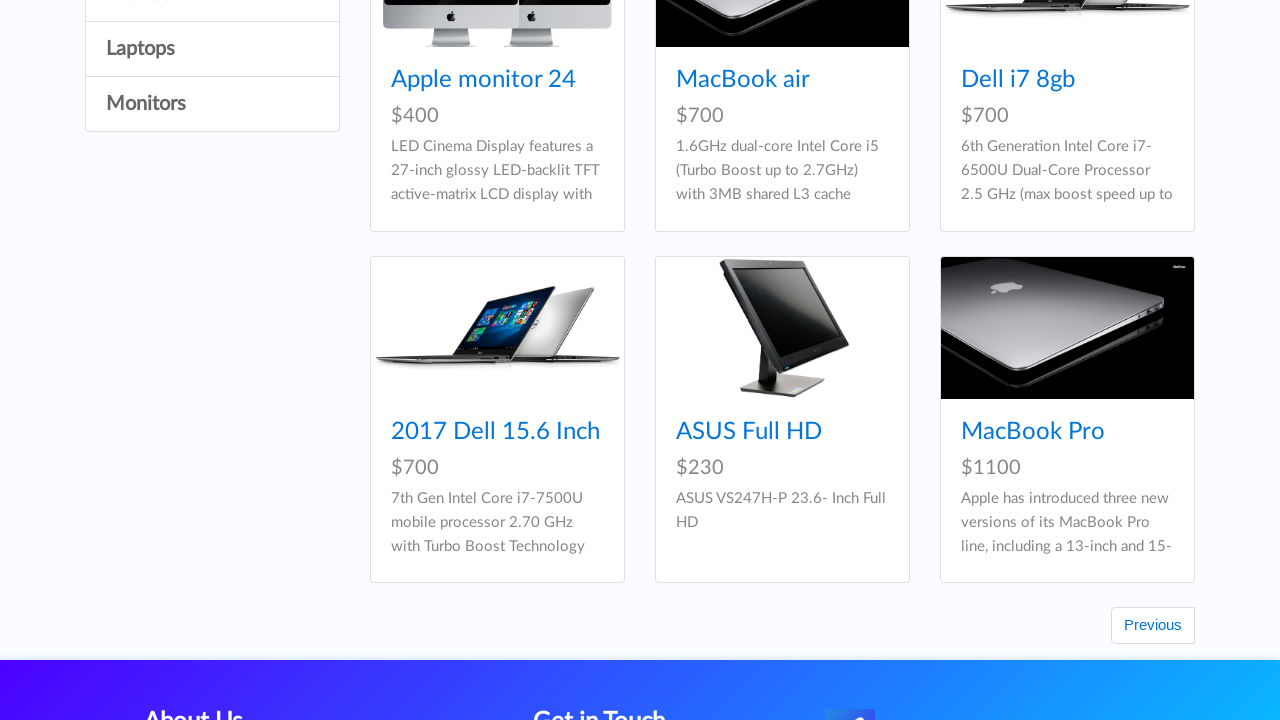

Retrieved product text: MacBook air
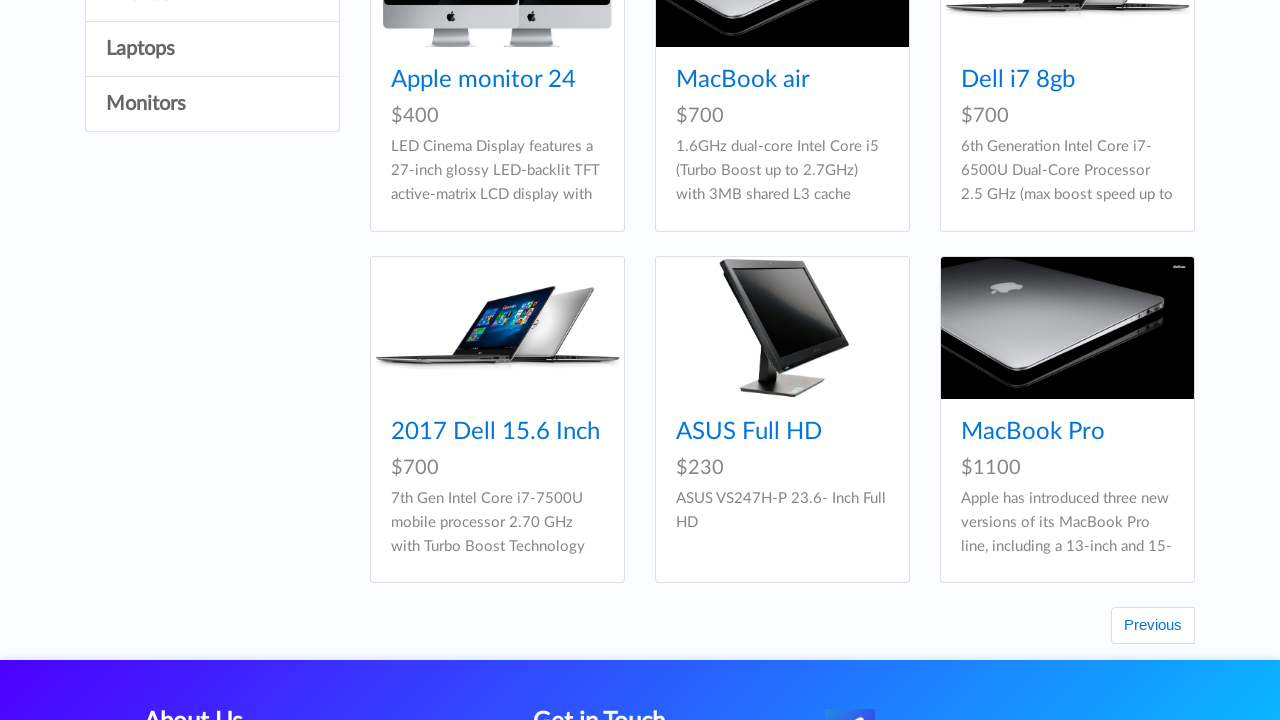

Retrieved product text: Dell i7 8gb
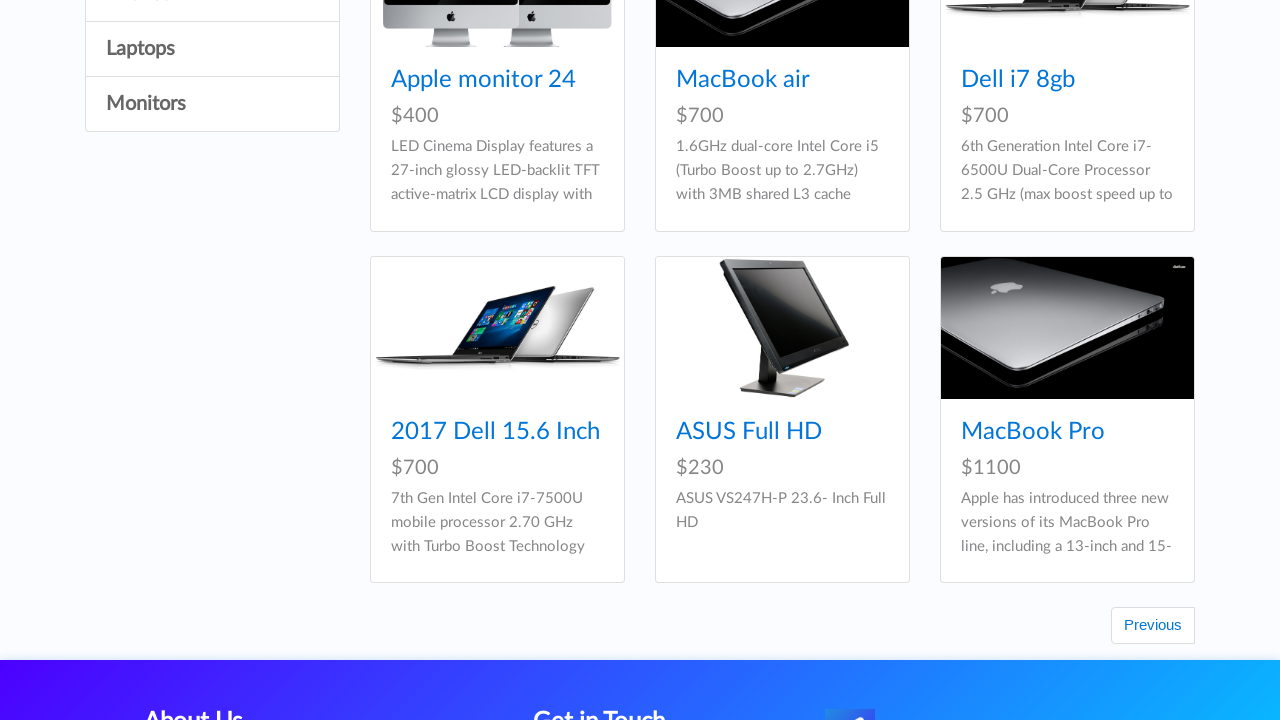

Retrieved product text: 2017 Dell 15.6 Inch
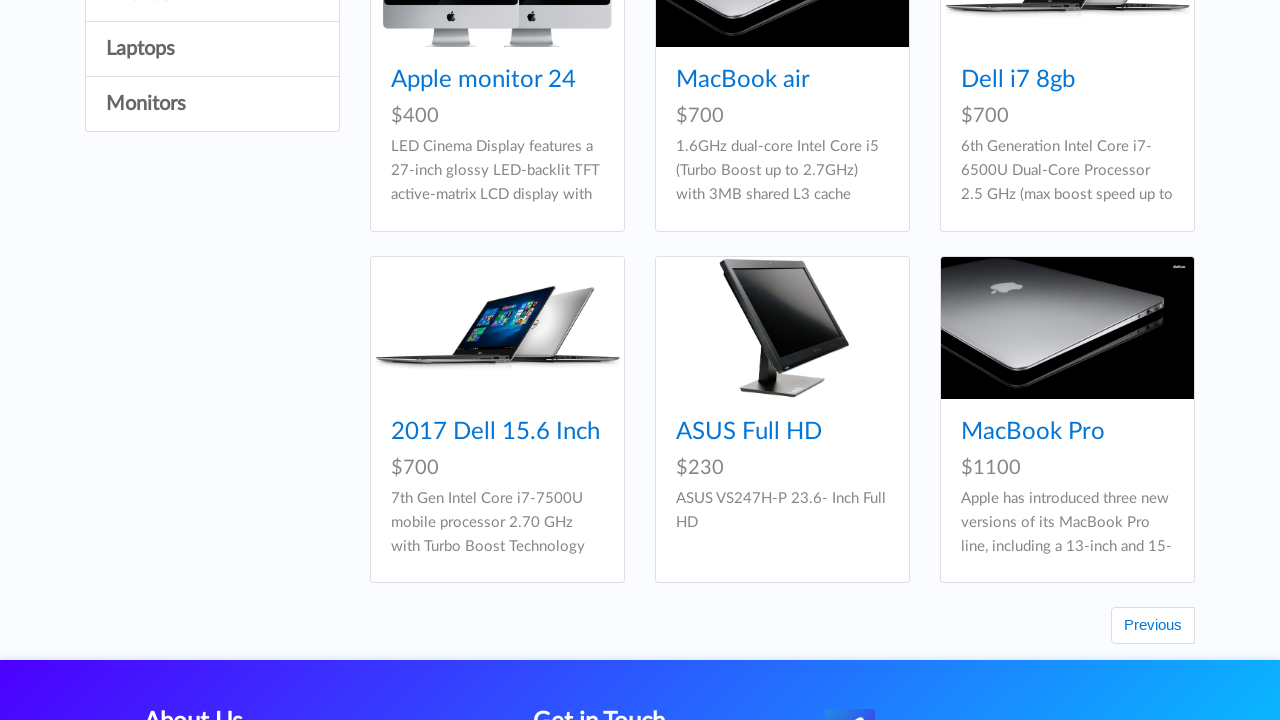

Retrieved product text: ASUS Full HD
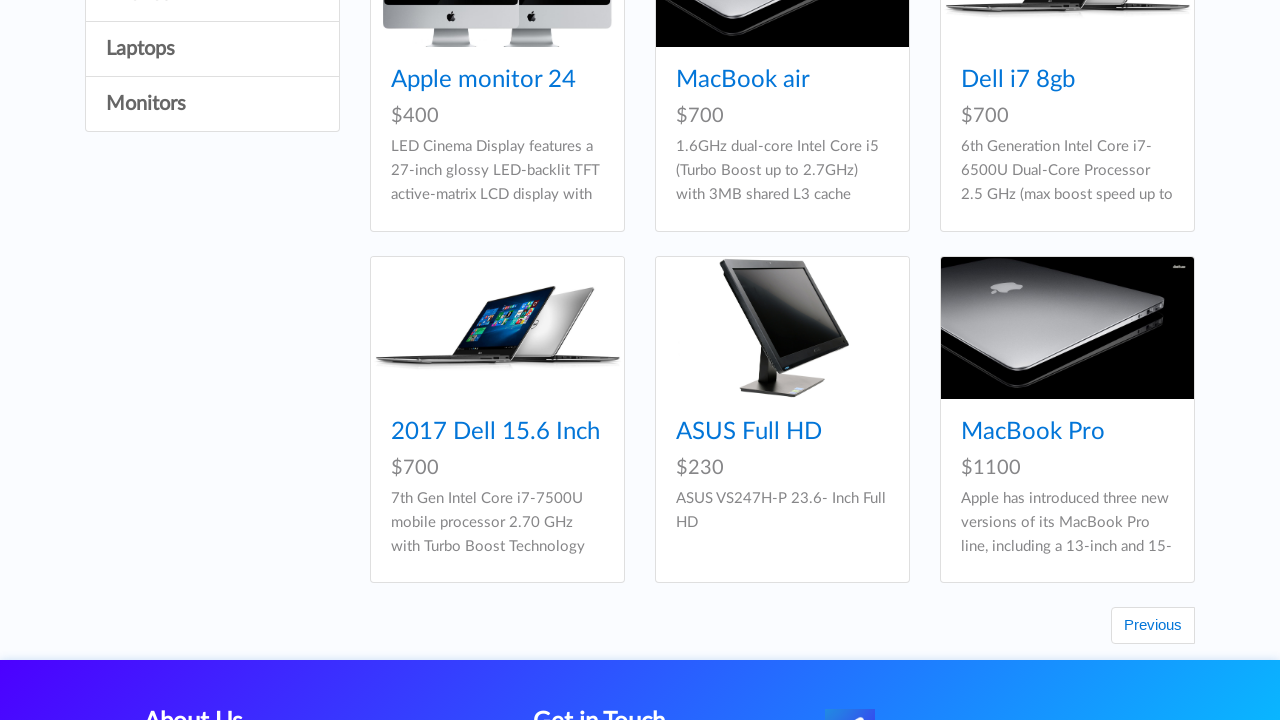

Found and clicked product: ASUS Full HD at (749, 432) on xpath=//div[@class='card-block']/h4/a >> nth=4
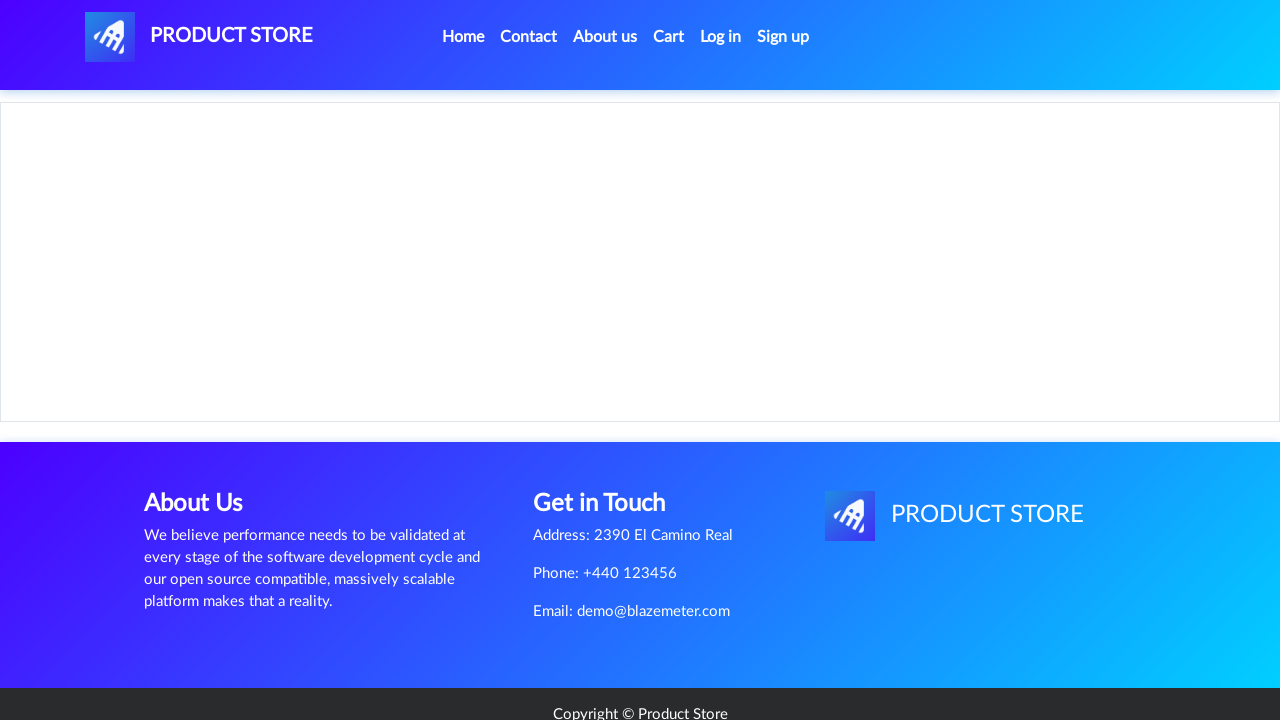

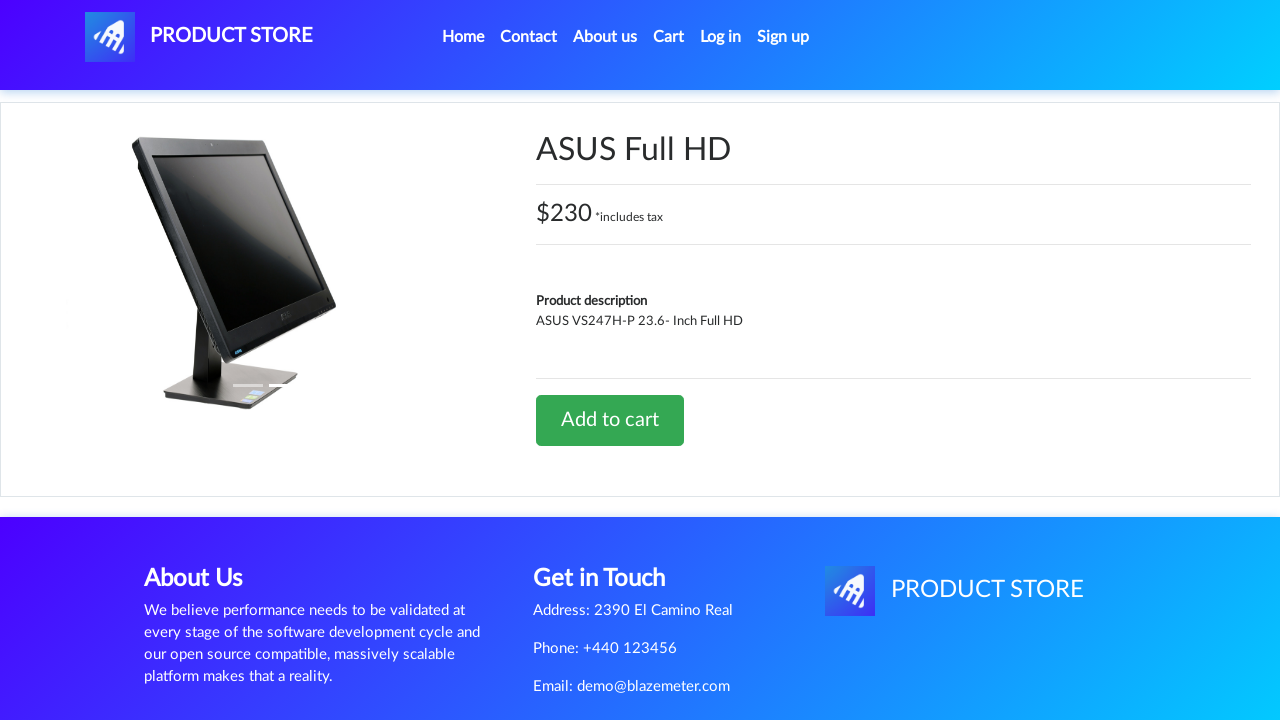